Tests data persistence by creating todos, completing one, and reloading the page

Starting URL: https://demo.playwright.dev/todomvc

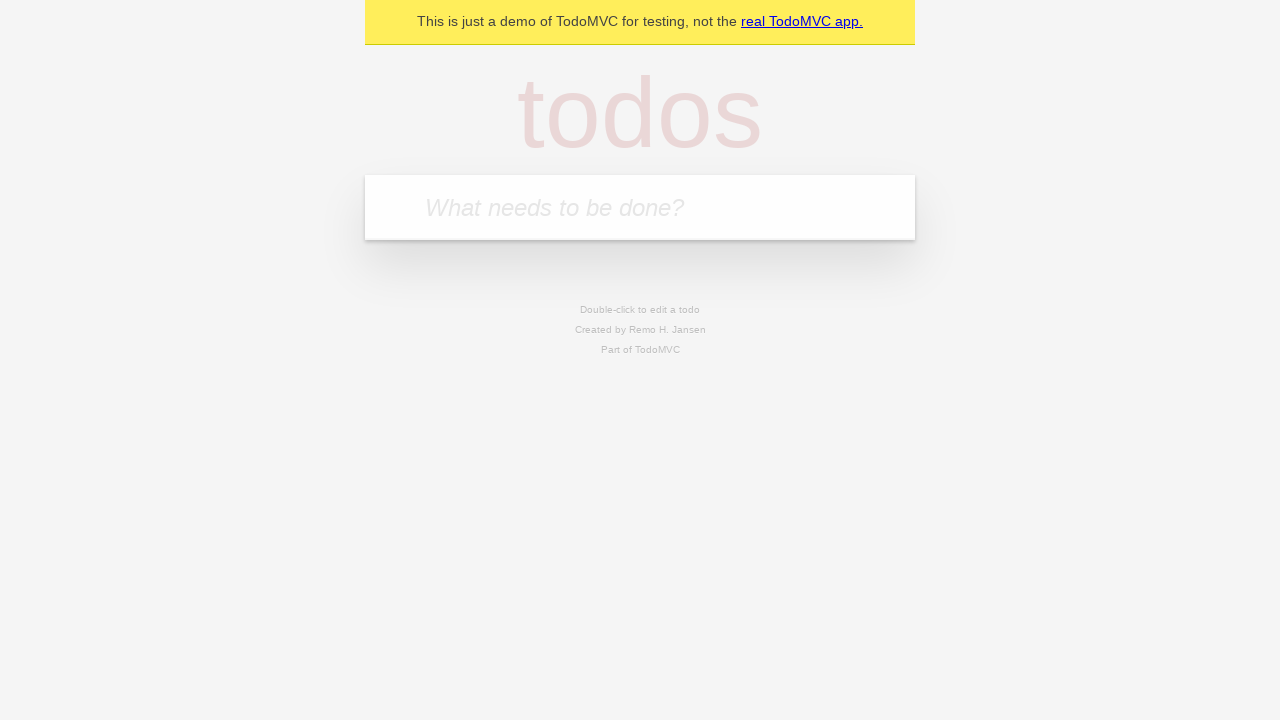

Filled todo input with 'buy some cheese' on internal:attr=[placeholder="What needs to be done?"i]
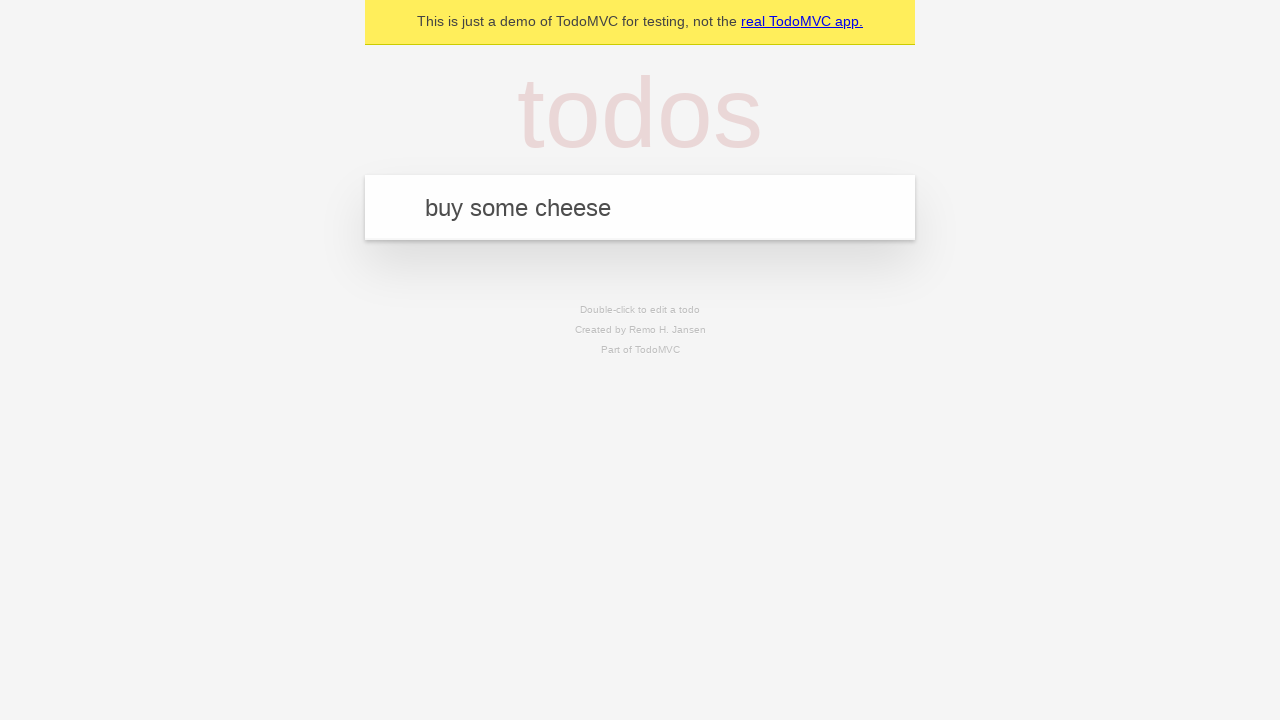

Pressed Enter to create todo 'buy some cheese' on internal:attr=[placeholder="What needs to be done?"i]
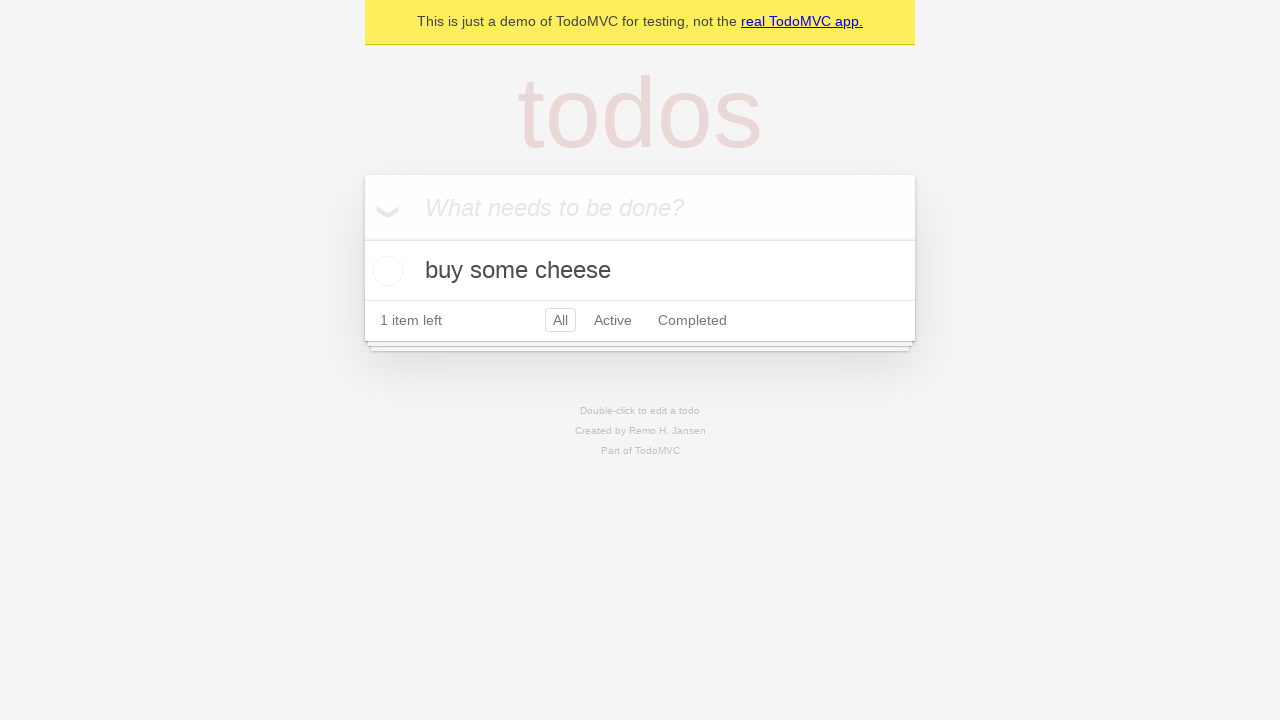

Filled todo input with 'feed the cat' on internal:attr=[placeholder="What needs to be done?"i]
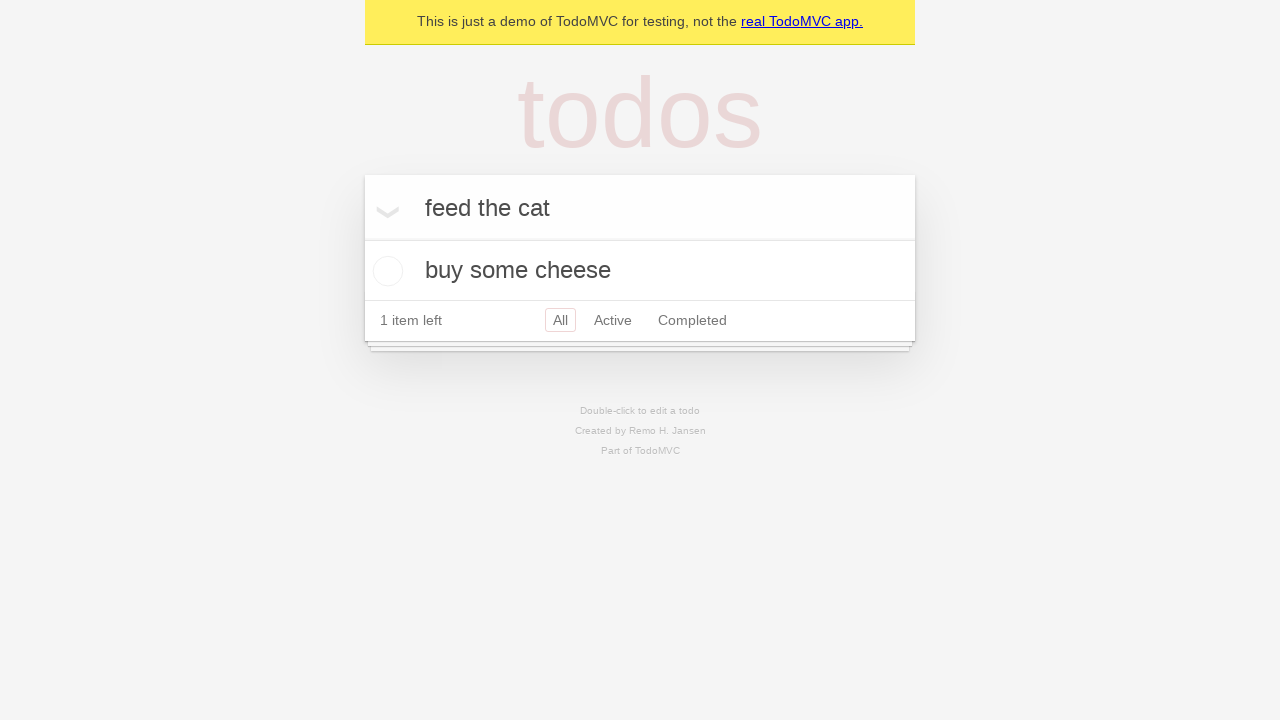

Pressed Enter to create todo 'feed the cat' on internal:attr=[placeholder="What needs to be done?"i]
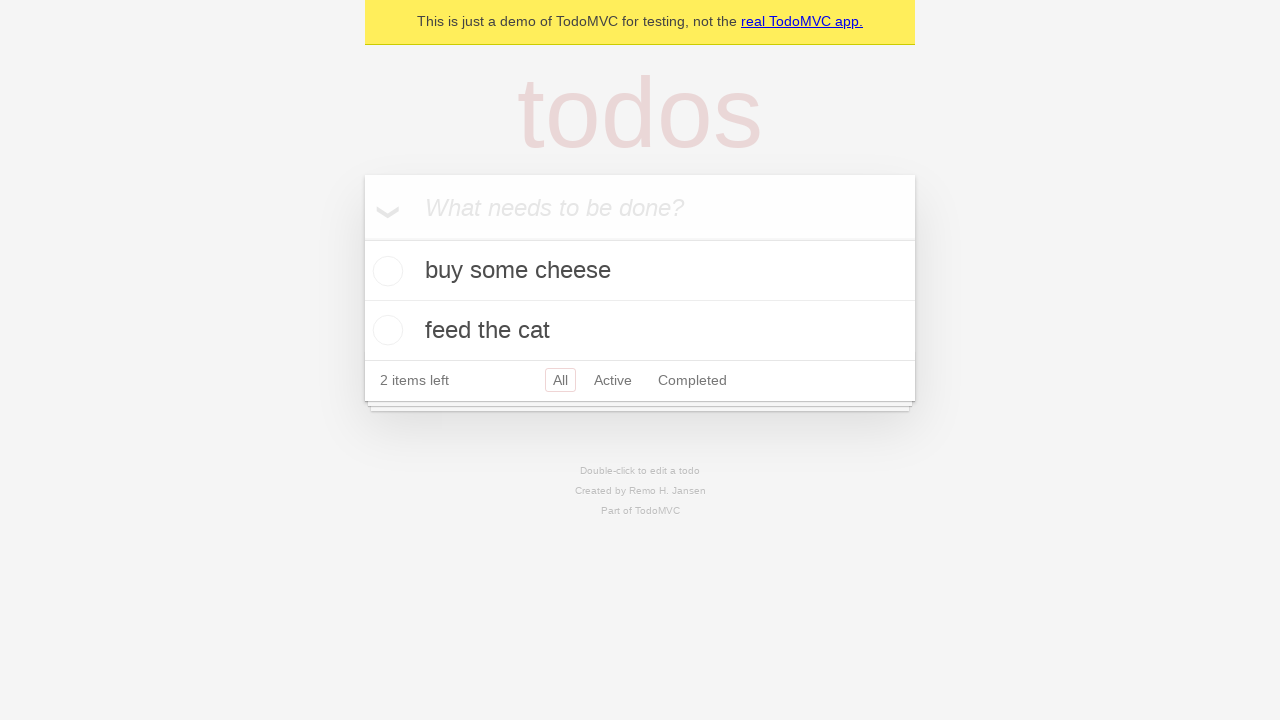

Checked the first todo item at (385, 271) on internal:testid=[data-testid="todo-item"s] >> nth=0 >> internal:role=checkbox
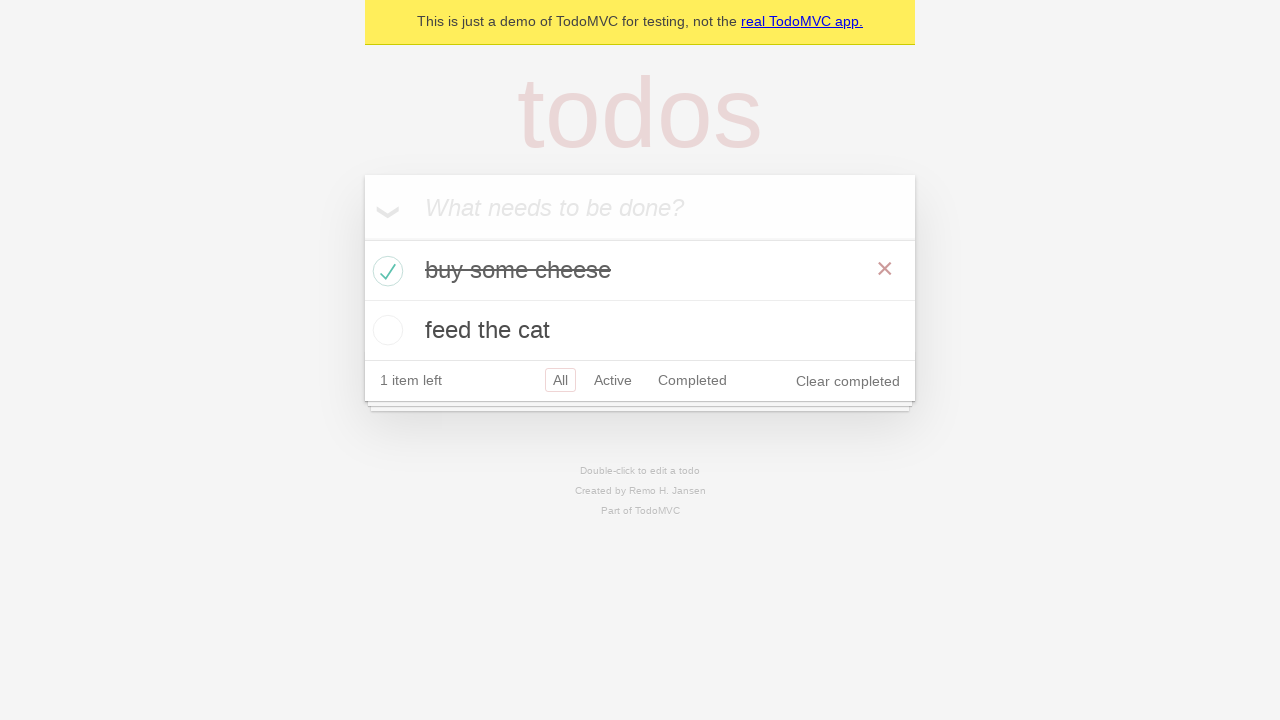

Reloaded the page to test data persistence
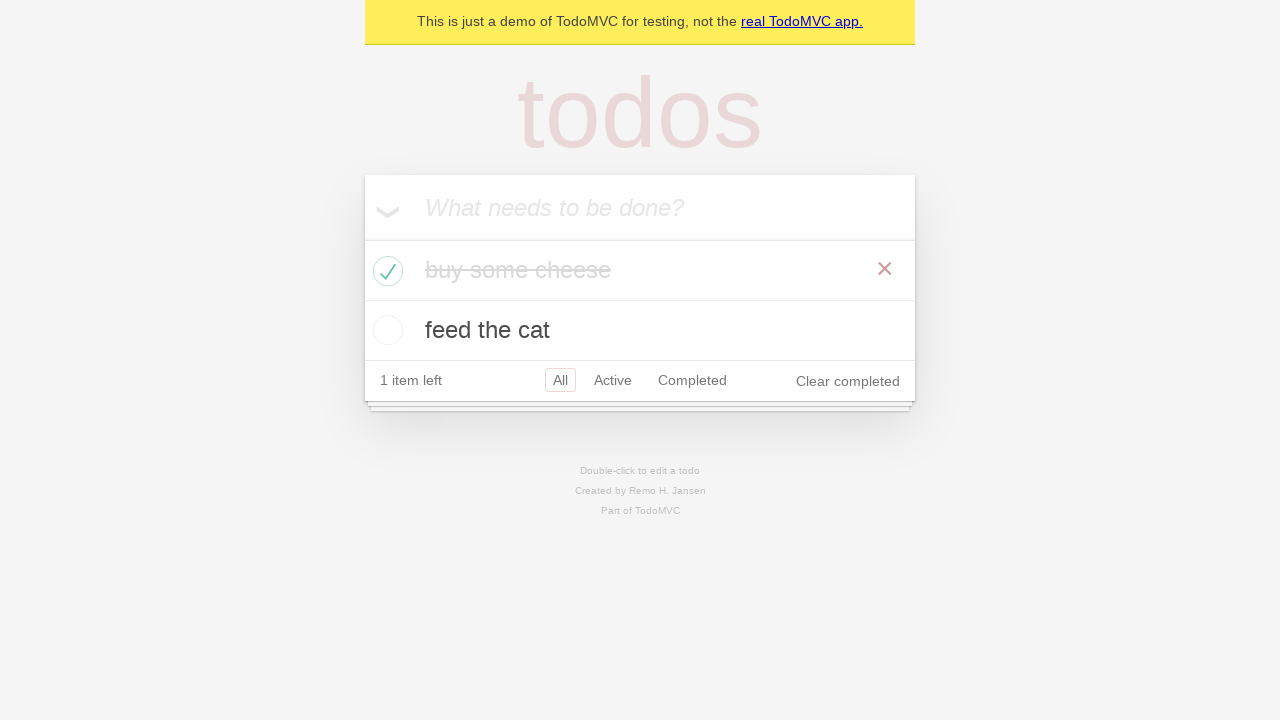

Todos loaded after page reload
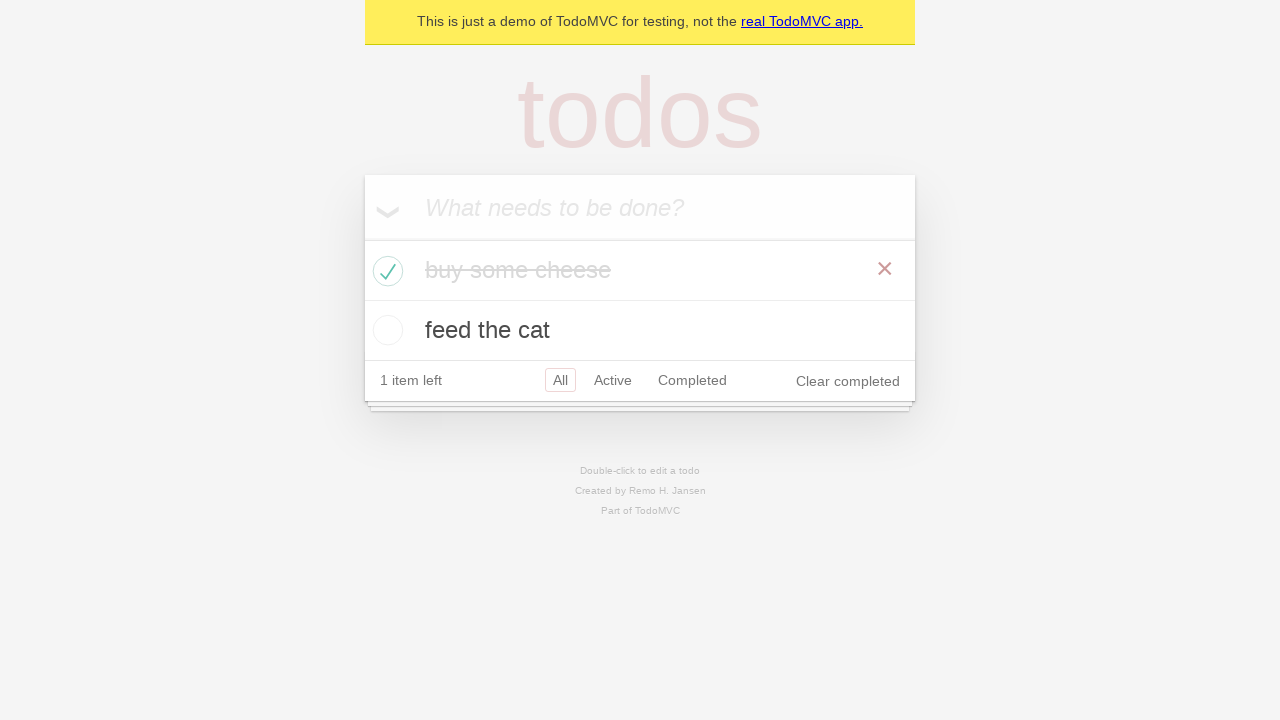

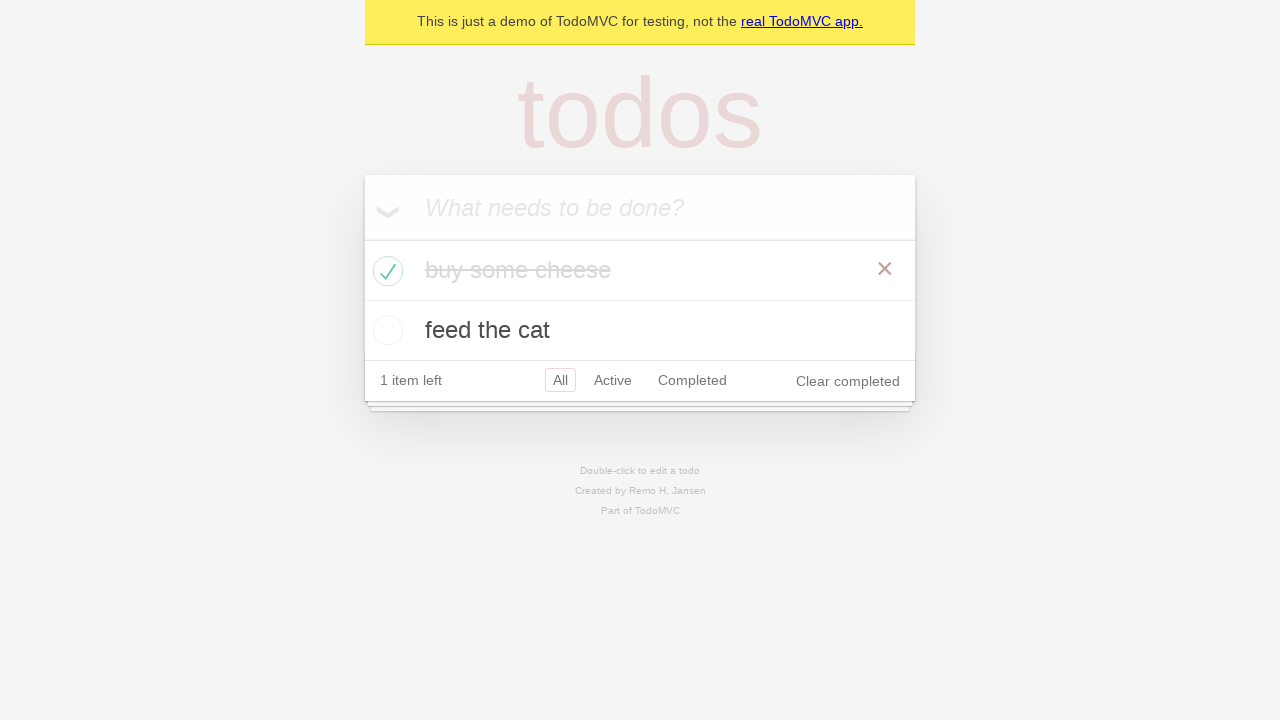